Tests checkbox functionality by checking and unchecking three checkboxes (Sports, Reading, Music) using different Playwright methods including locator().click(), check(), and locator().check()

Starting URL: https://demoqa.com/automation-practice-form

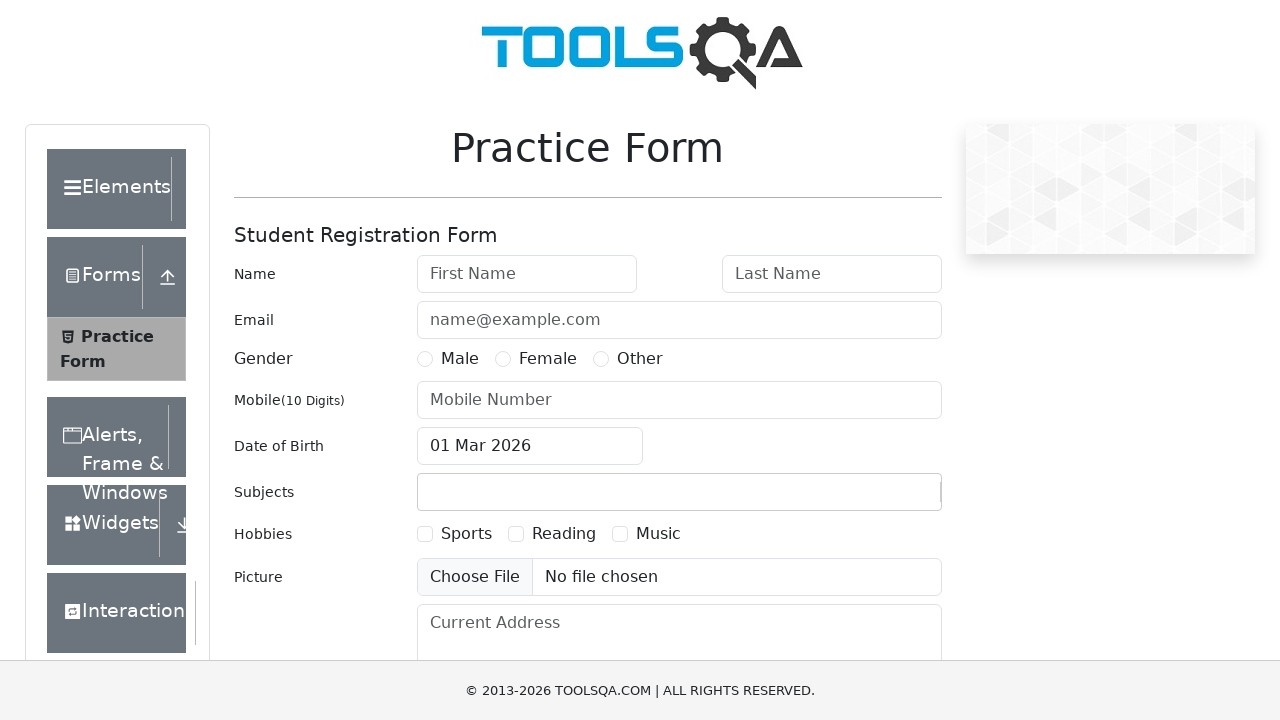

Clicked Sports checkbox using locator().click() at (466, 534) on text=Sports
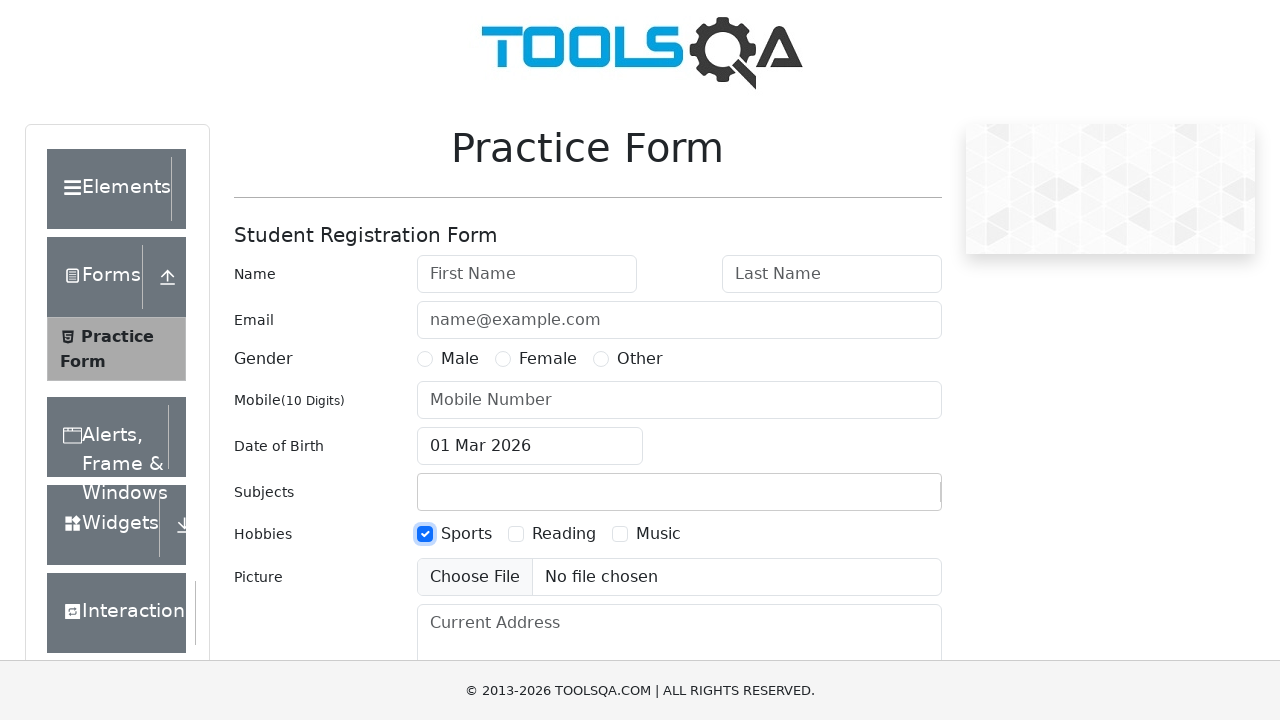

Checked Reading checkbox using check() at (564, 534) on text=Reading
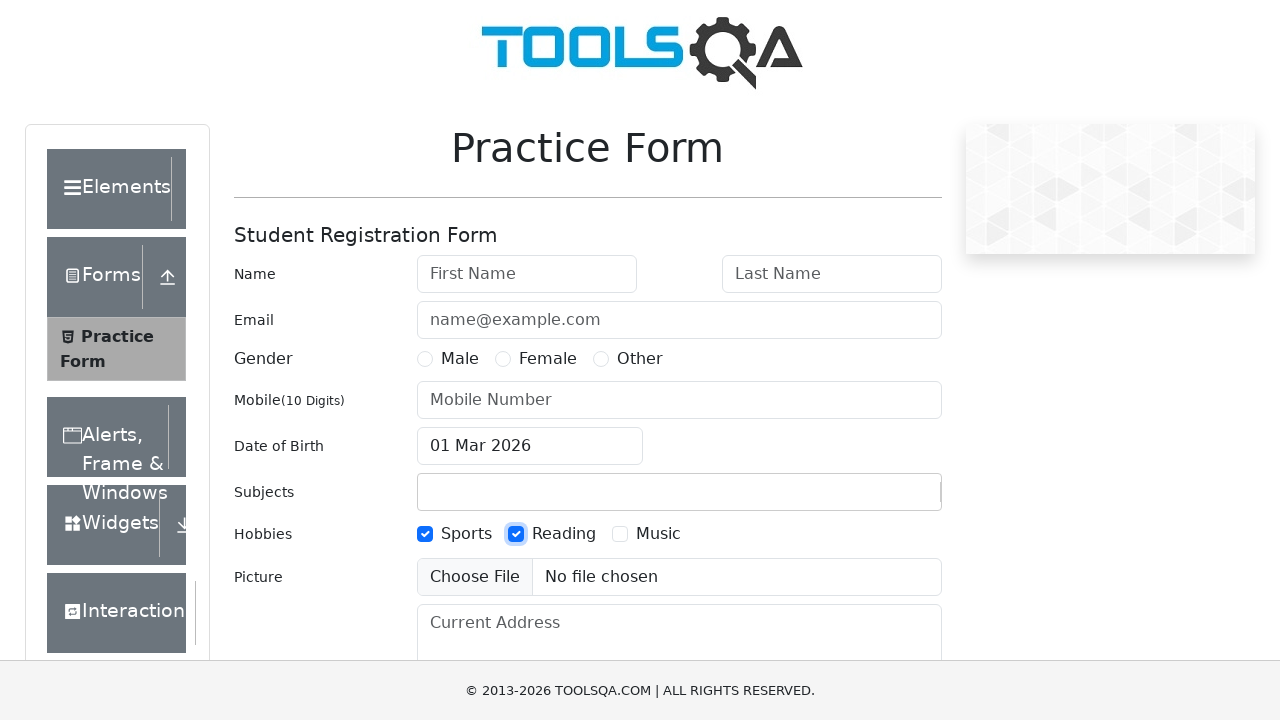

Checked Music checkbox using locator().check() at (658, 534) on text=Music
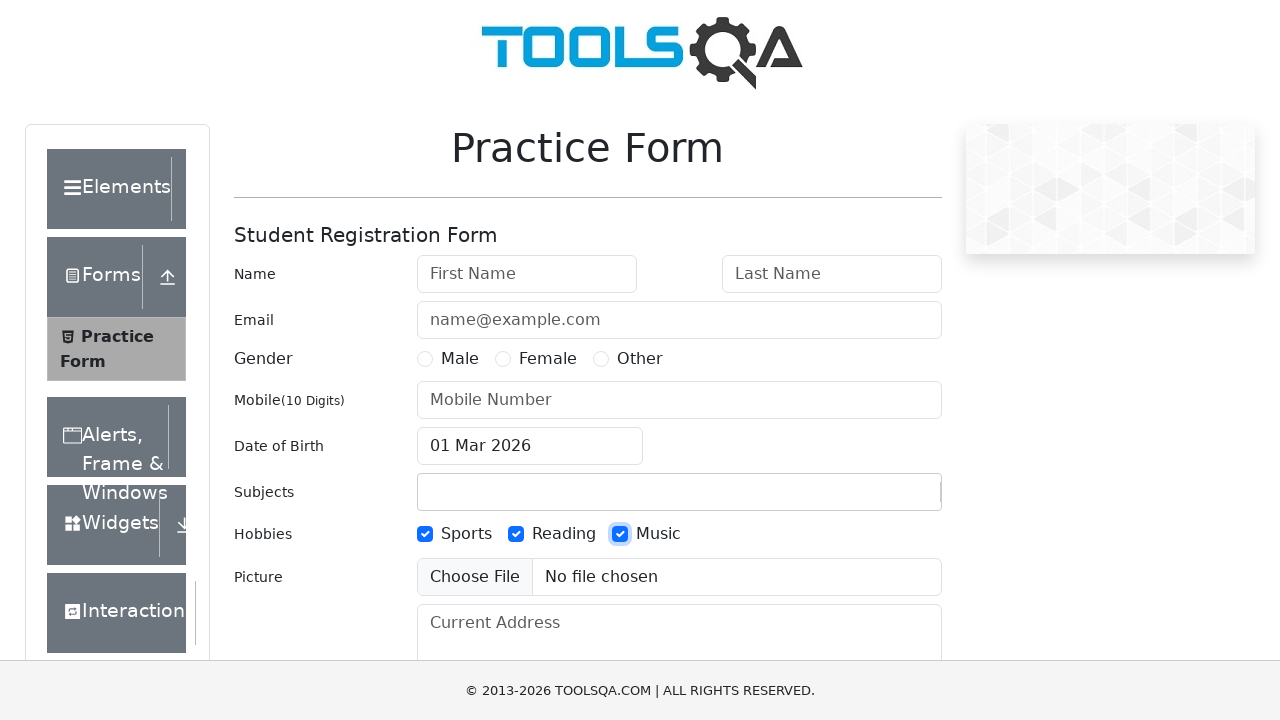

Waited 1 second to observe checked state
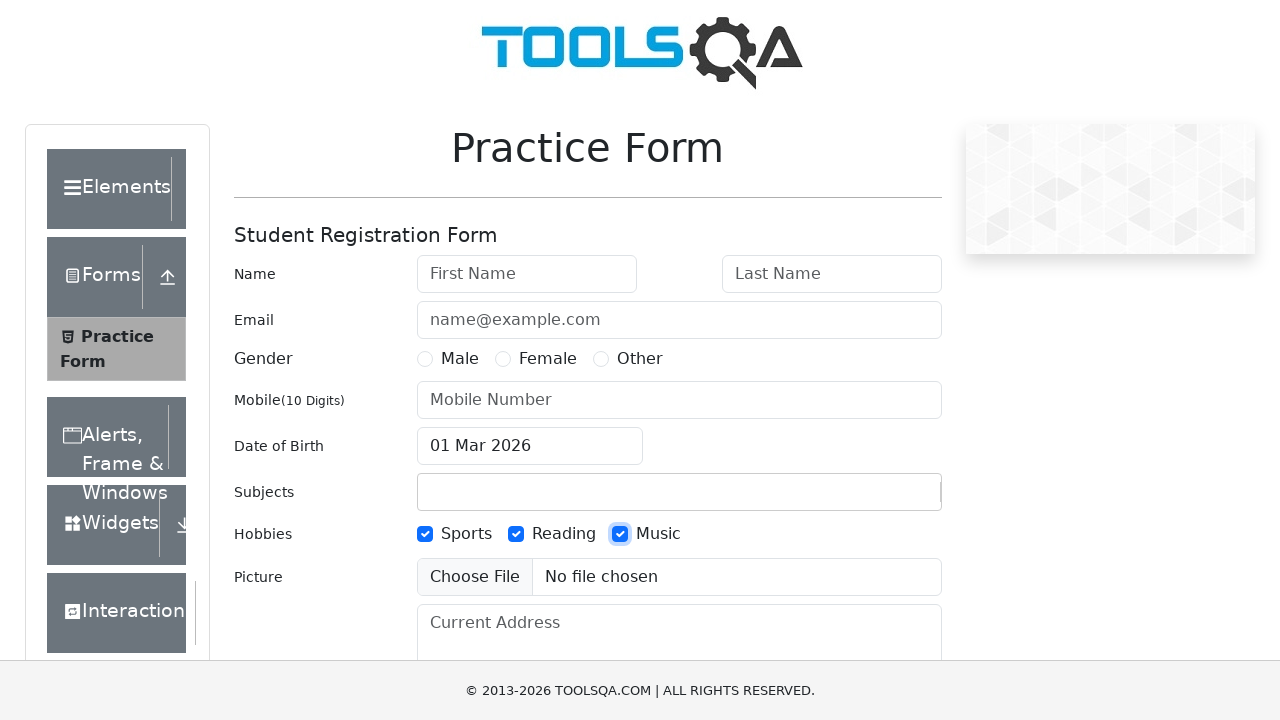

Clicked Sports checkbox to uncheck using locator().click() at (466, 534) on text=Sports
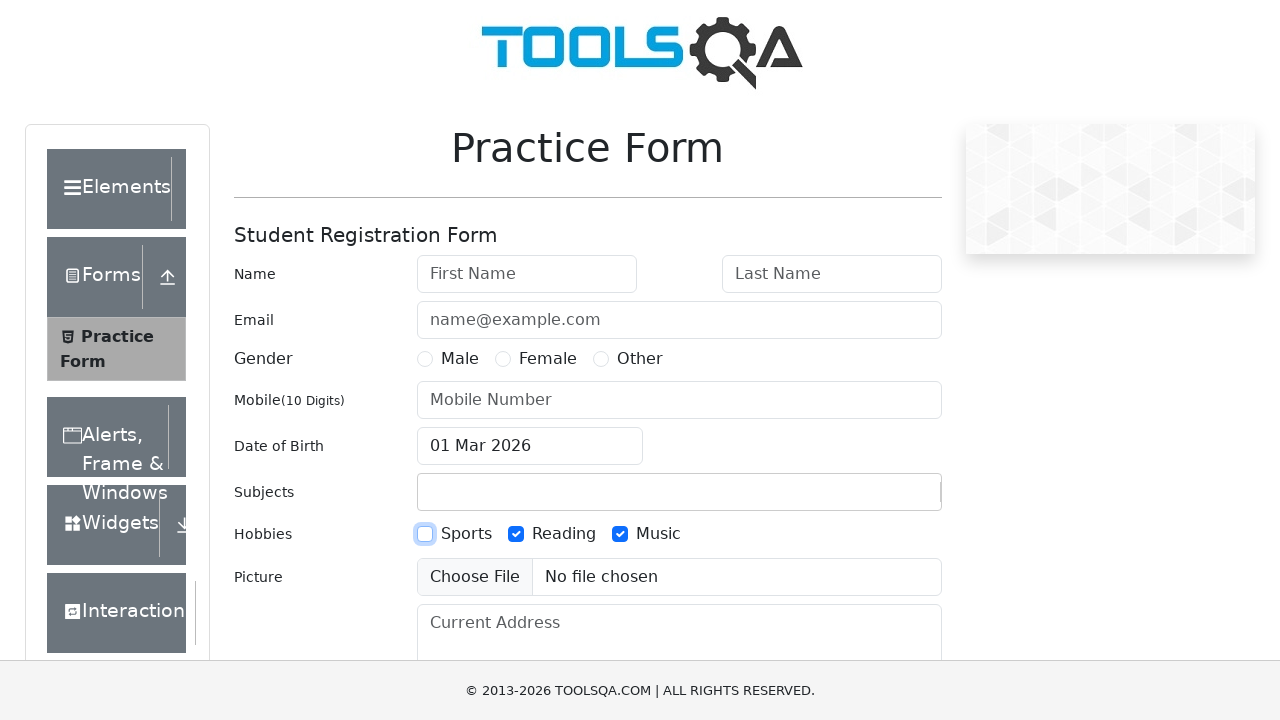

Unchecked Reading checkbox using uncheck() at (564, 534) on text=Reading
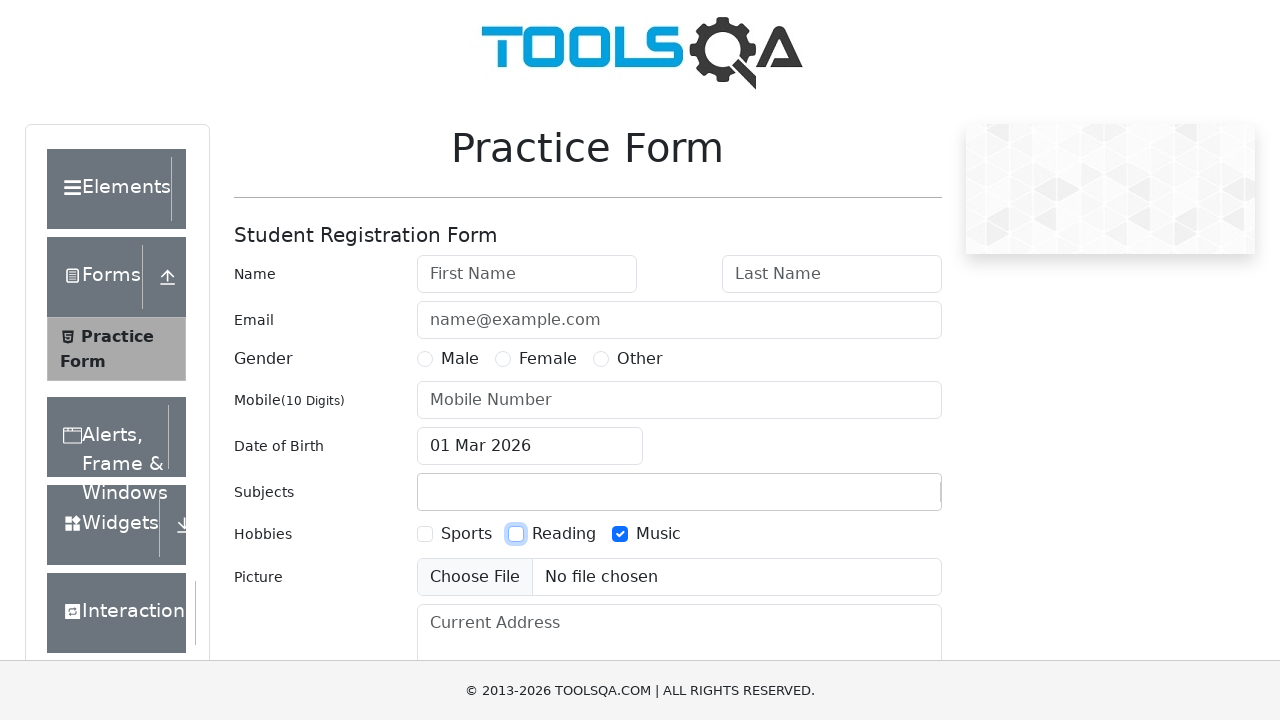

Unchecked Music checkbox using locator().uncheck() at (658, 534) on text=Music
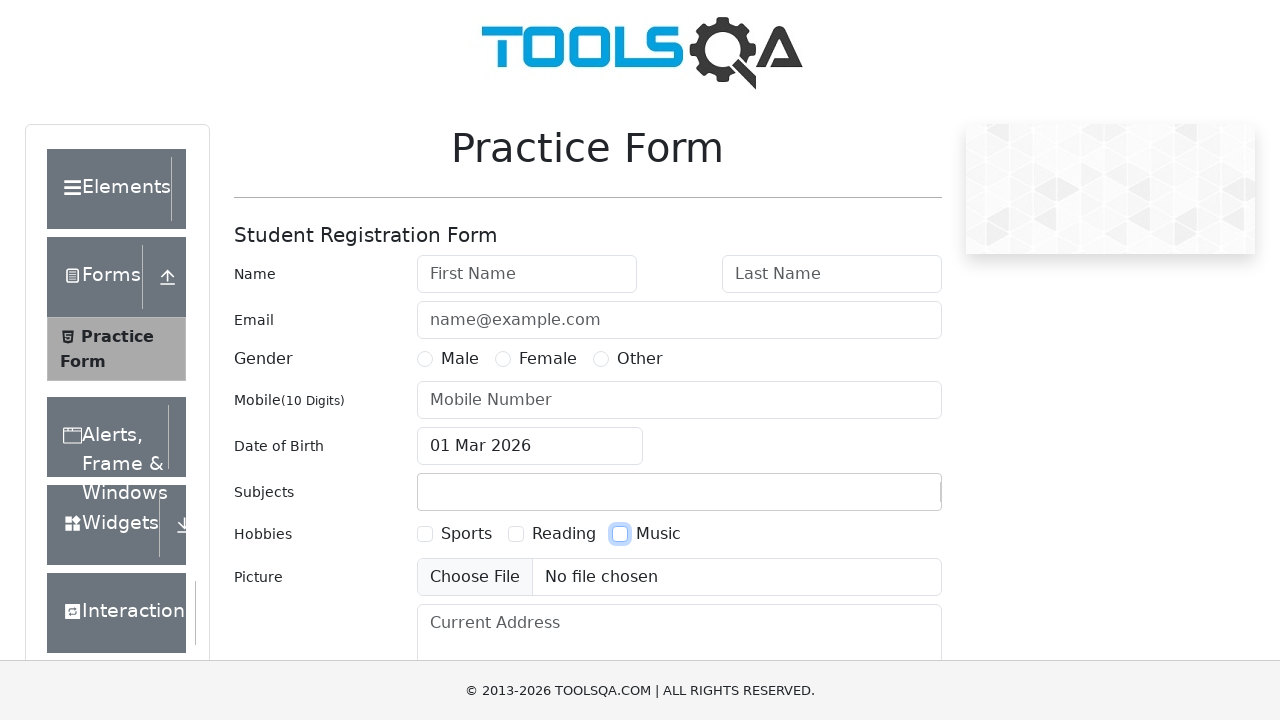

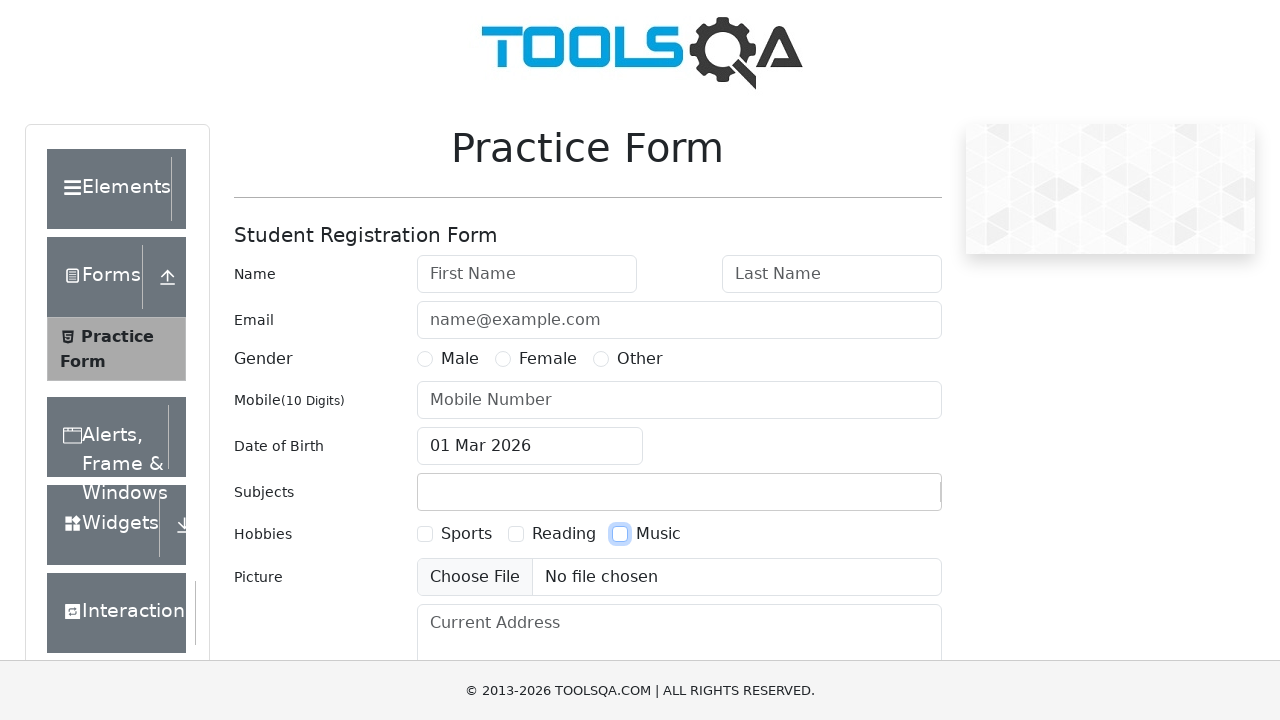